Tests navigation from the portal landing page to the home page by clicking the Get Started button

Starting URL: https://dsportalapp.herokuapp.com

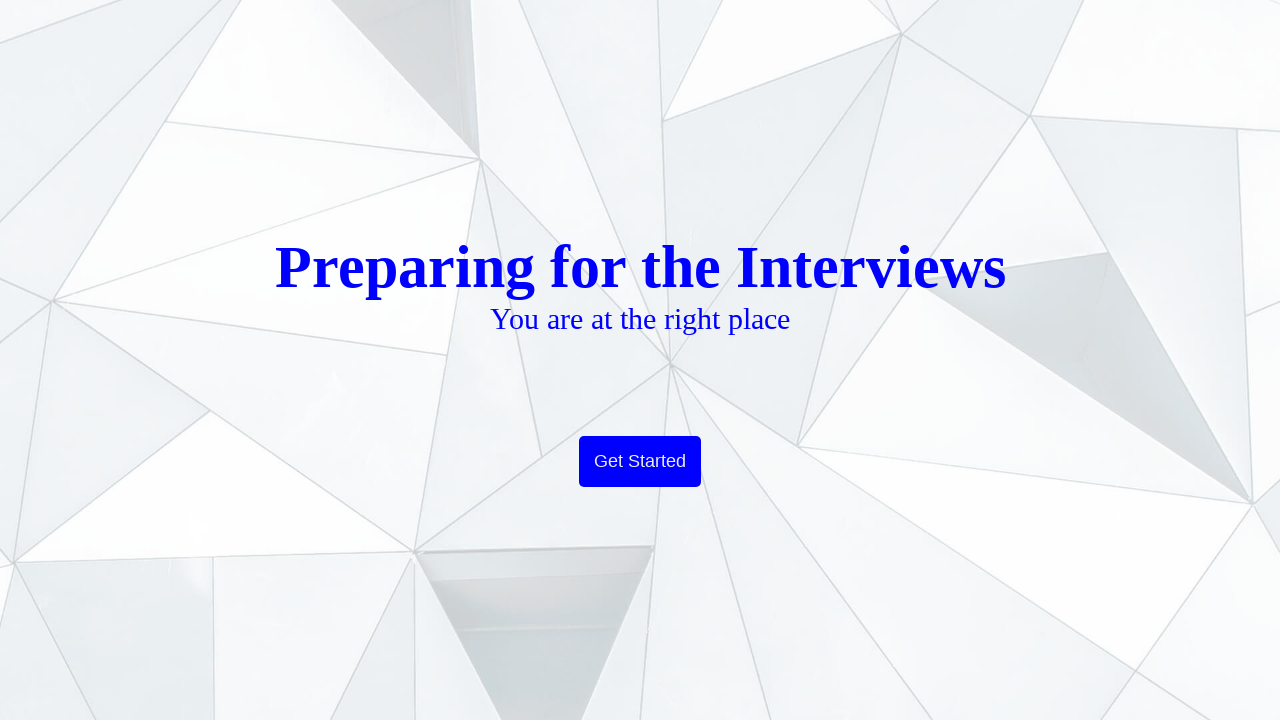

Clicked Get Started button to navigate from portal landing page at (640, 462) on text=Get Started
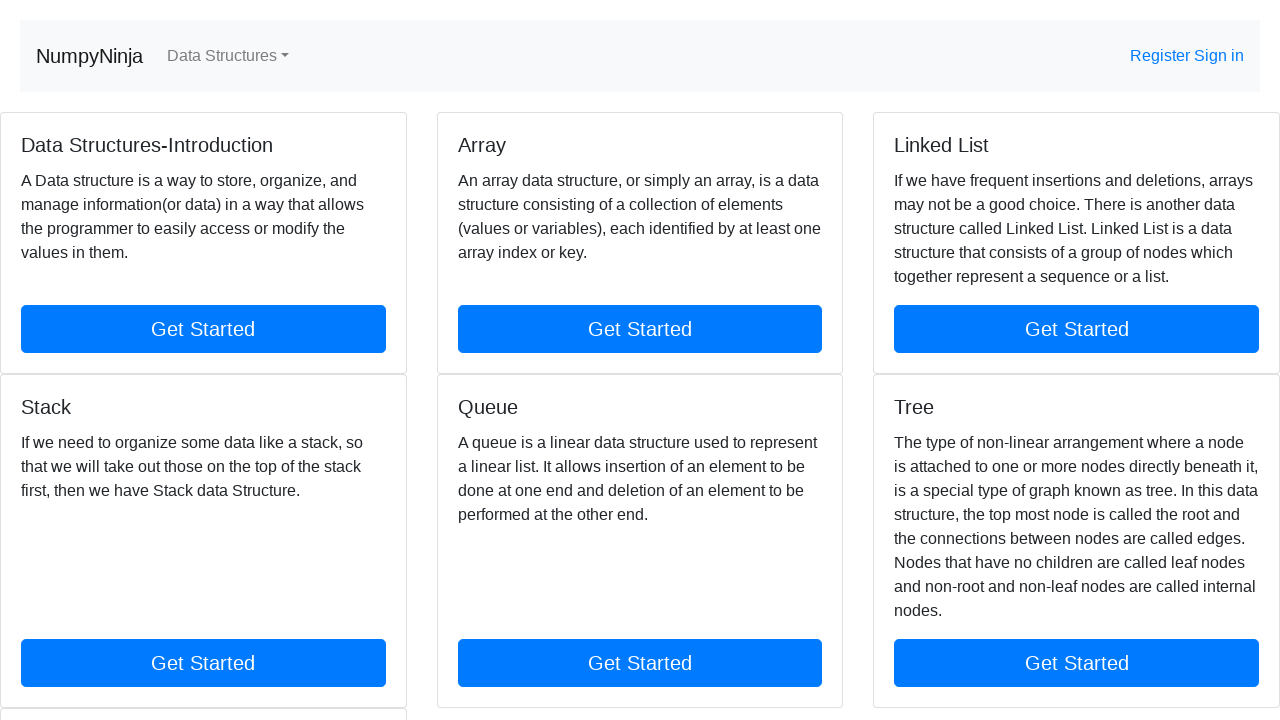

Navigation completed and page reached networkidle state
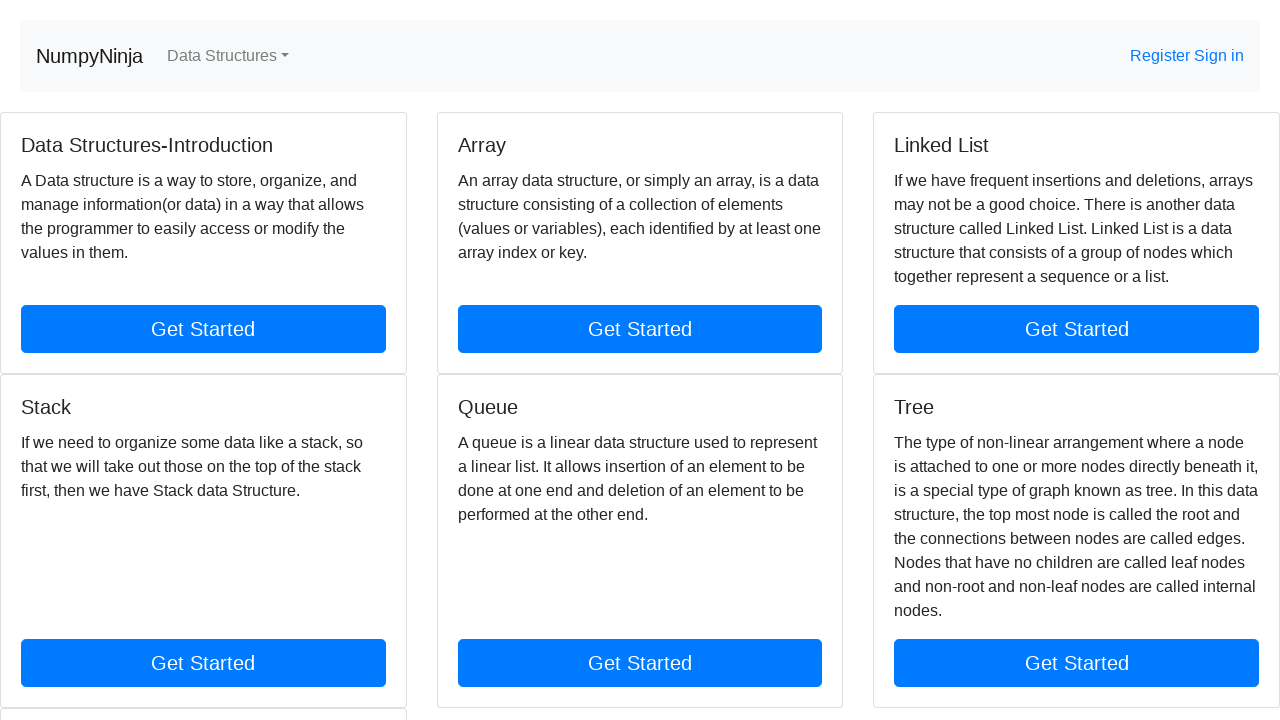

Verified page title contains 'NumpyNinja' confirming arrival at home page
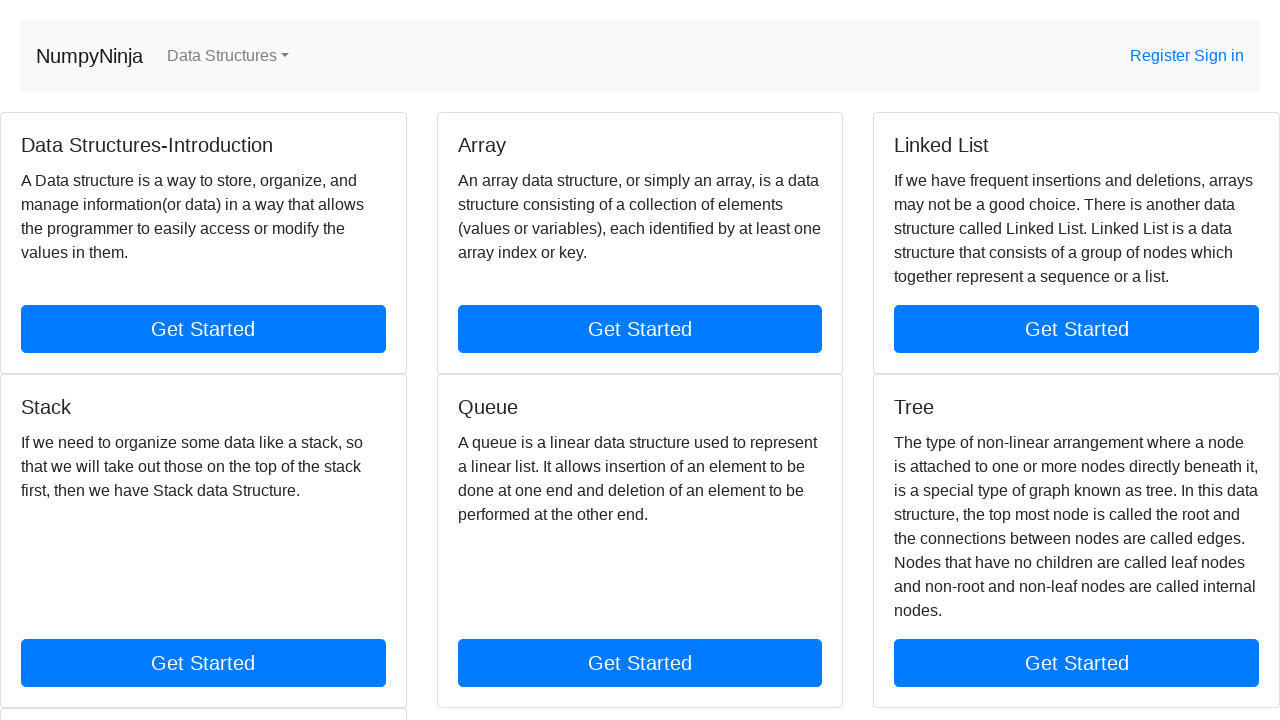

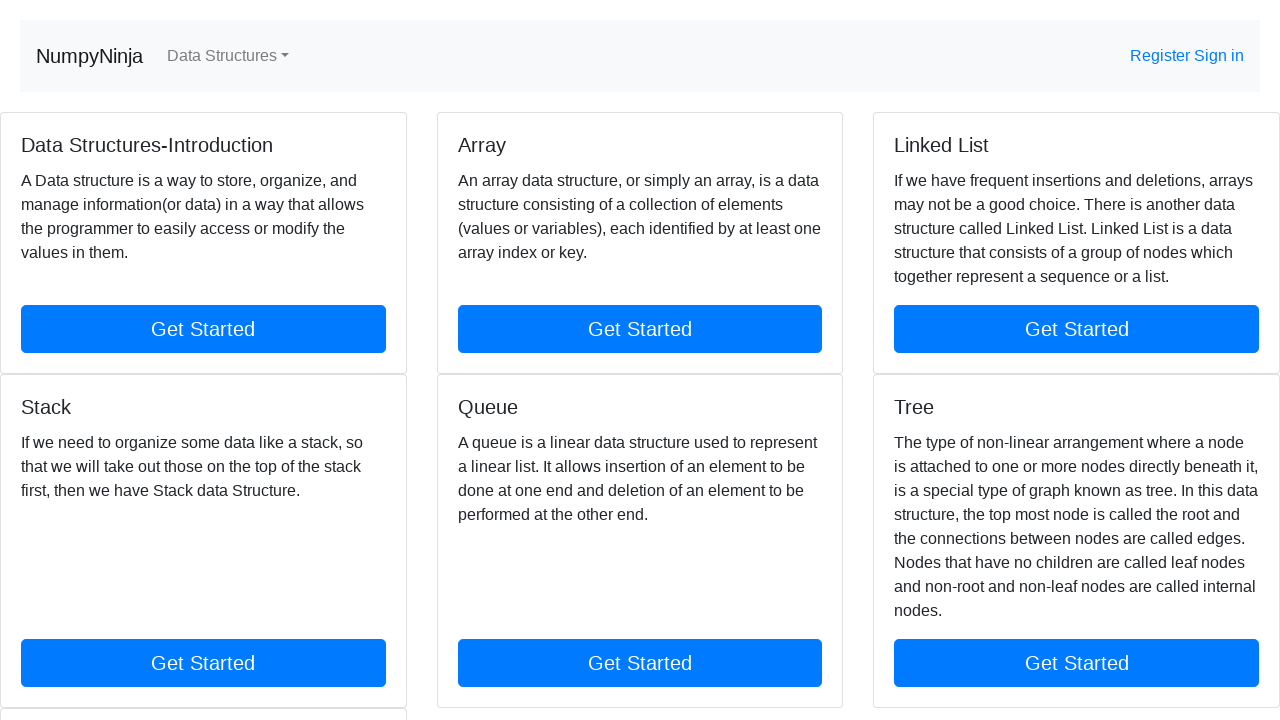